Tests multi-select dropdown functionality by selecting and deselecting multiple options using different selection methods.

Starting URL: https://www.selenium.dev/selenium/web/formPage.html

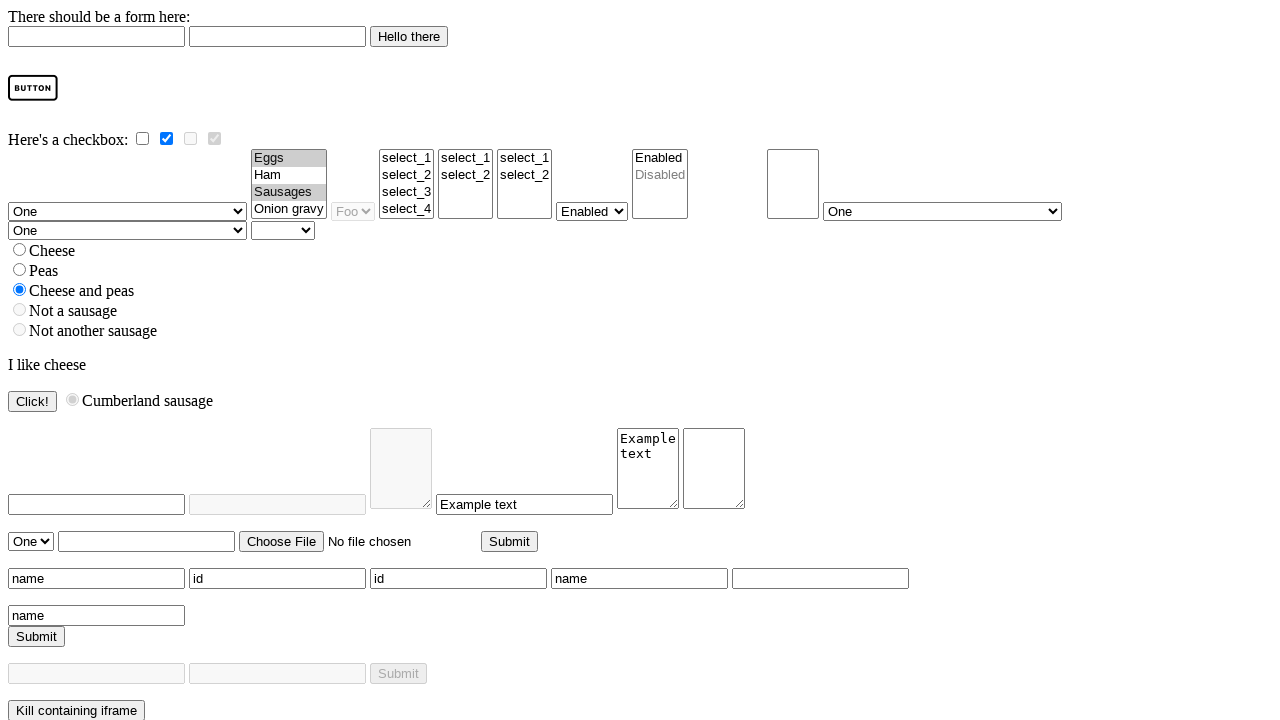

Located multi-select dropdown element with id 'multi'
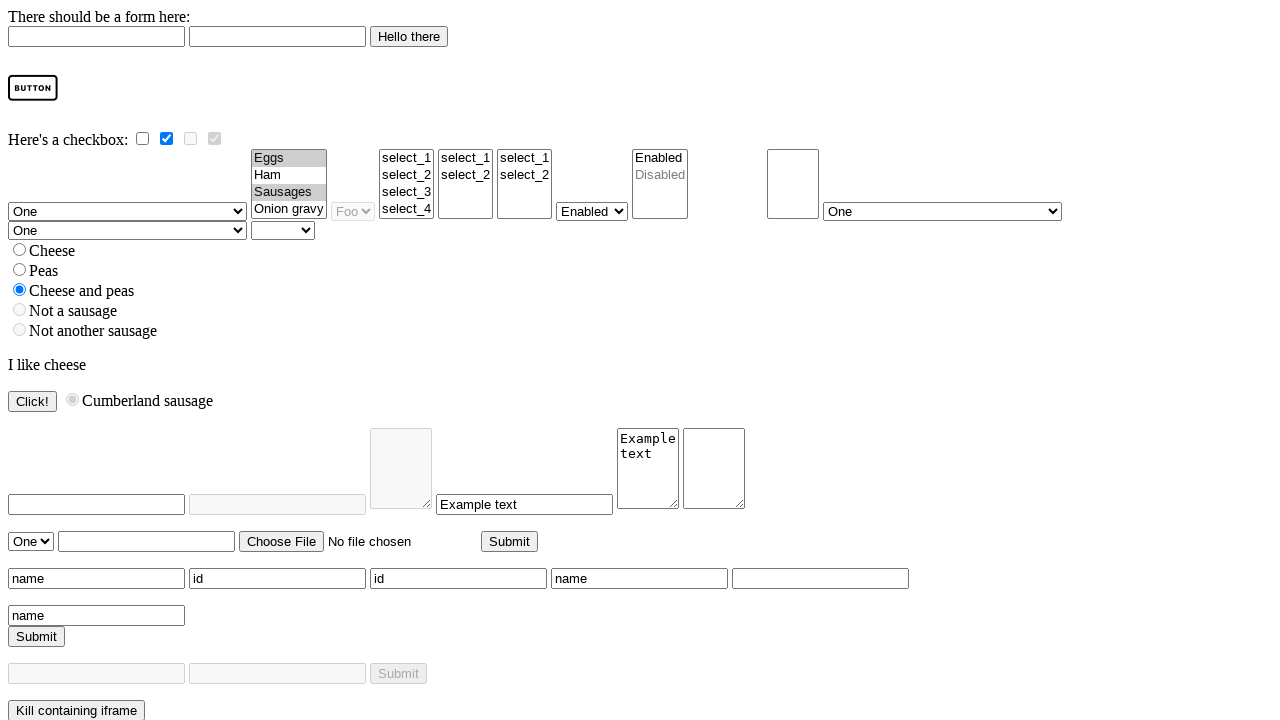

Deselected all options in multi-select dropdown
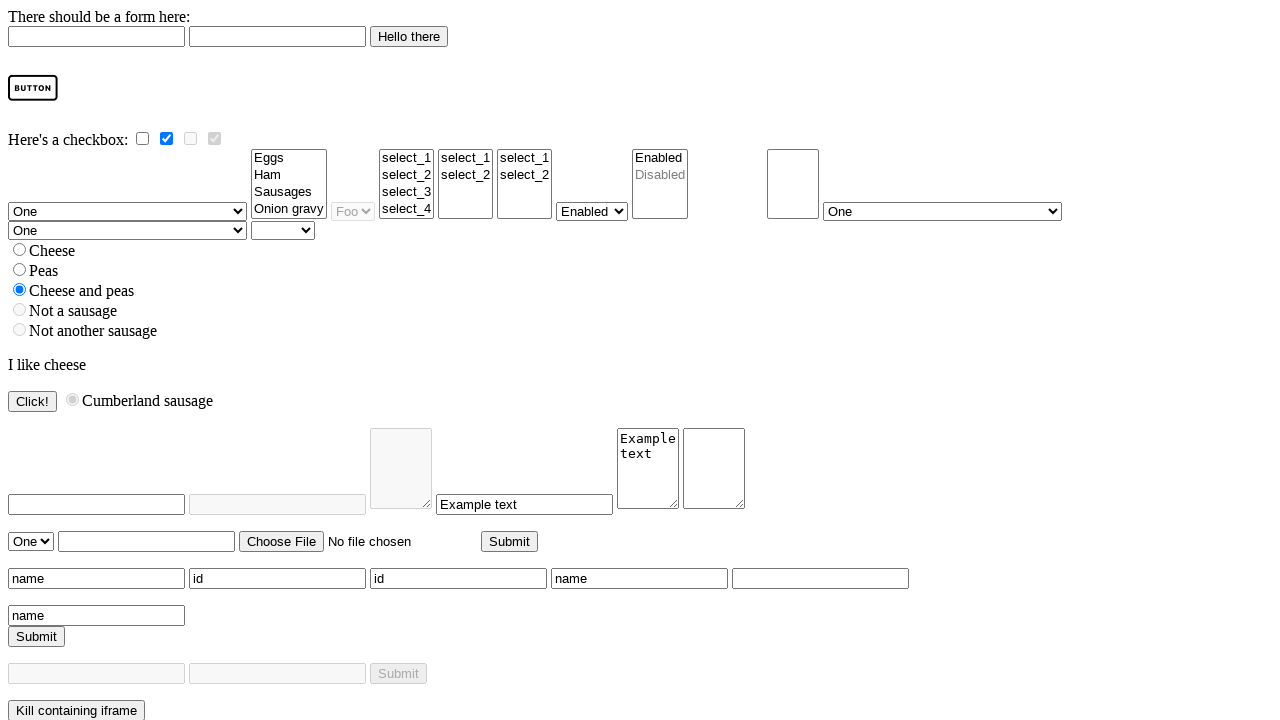

Selected option with value 'eggs' on select#multi
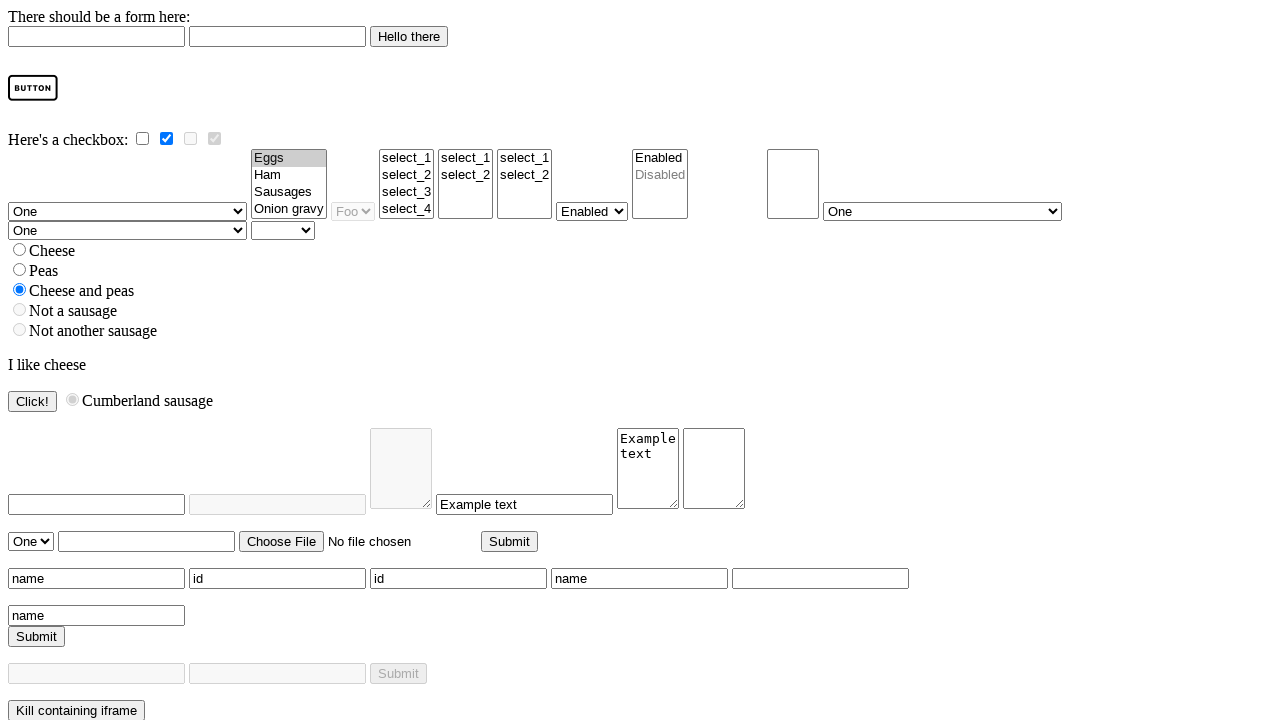

Selected option at index 3 (4th option) on select#multi
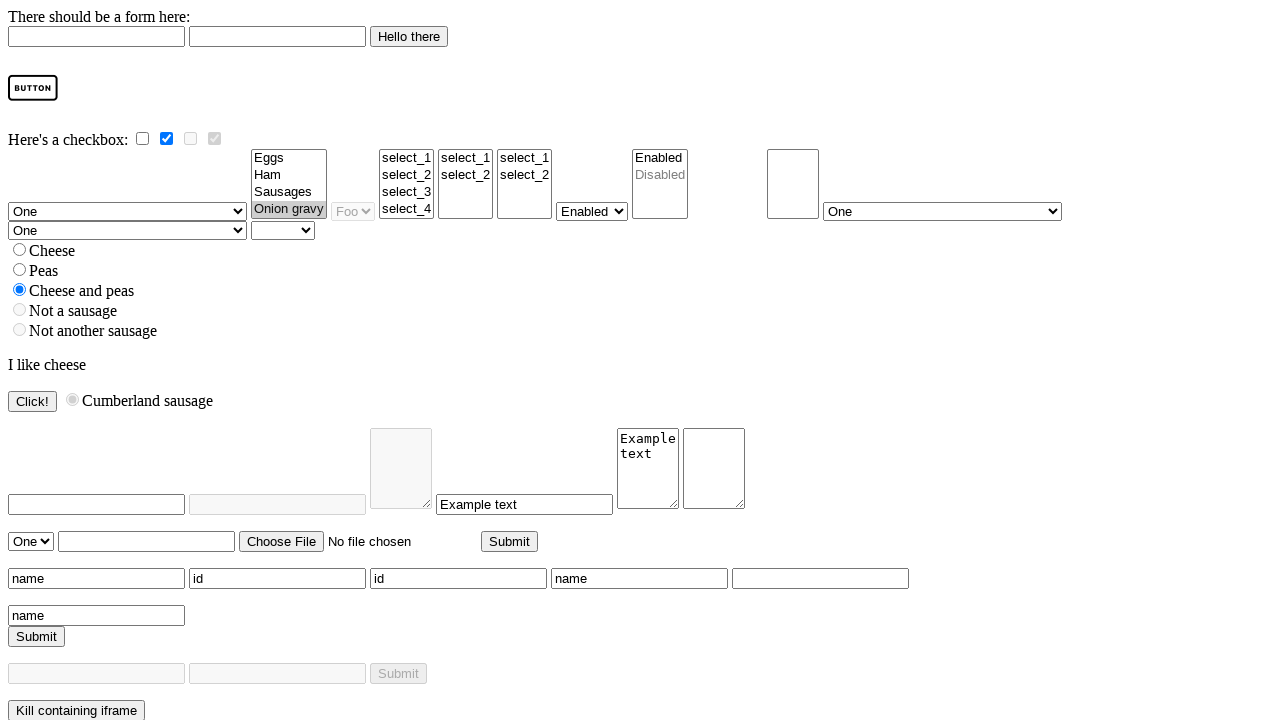

Deselected option at index 3
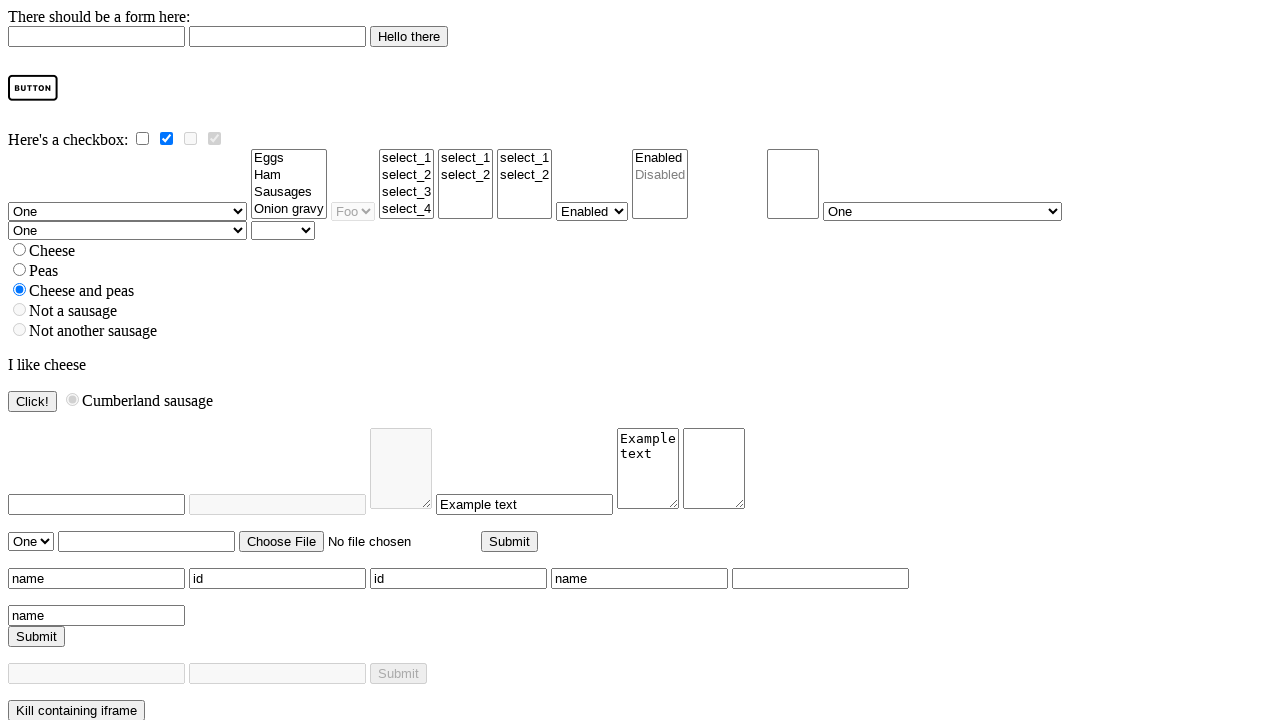

Selected option at index 2 (3rd option) on select#multi
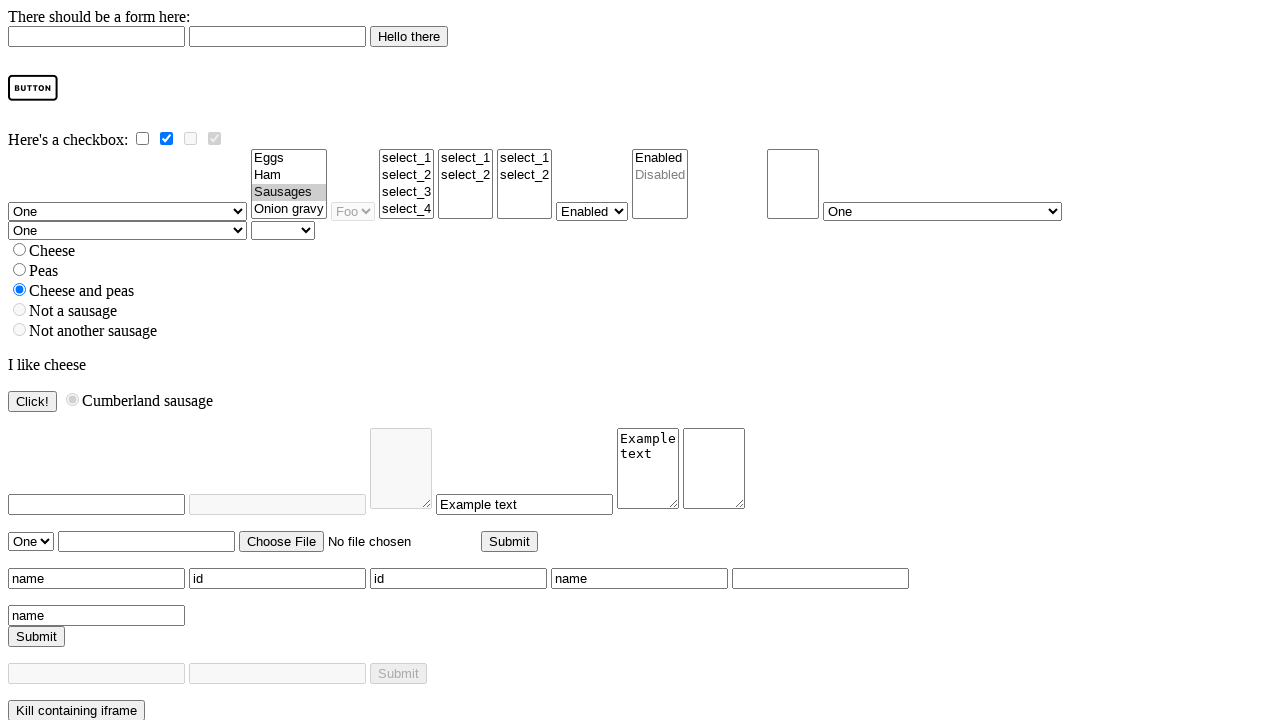

Deselected option at index 2
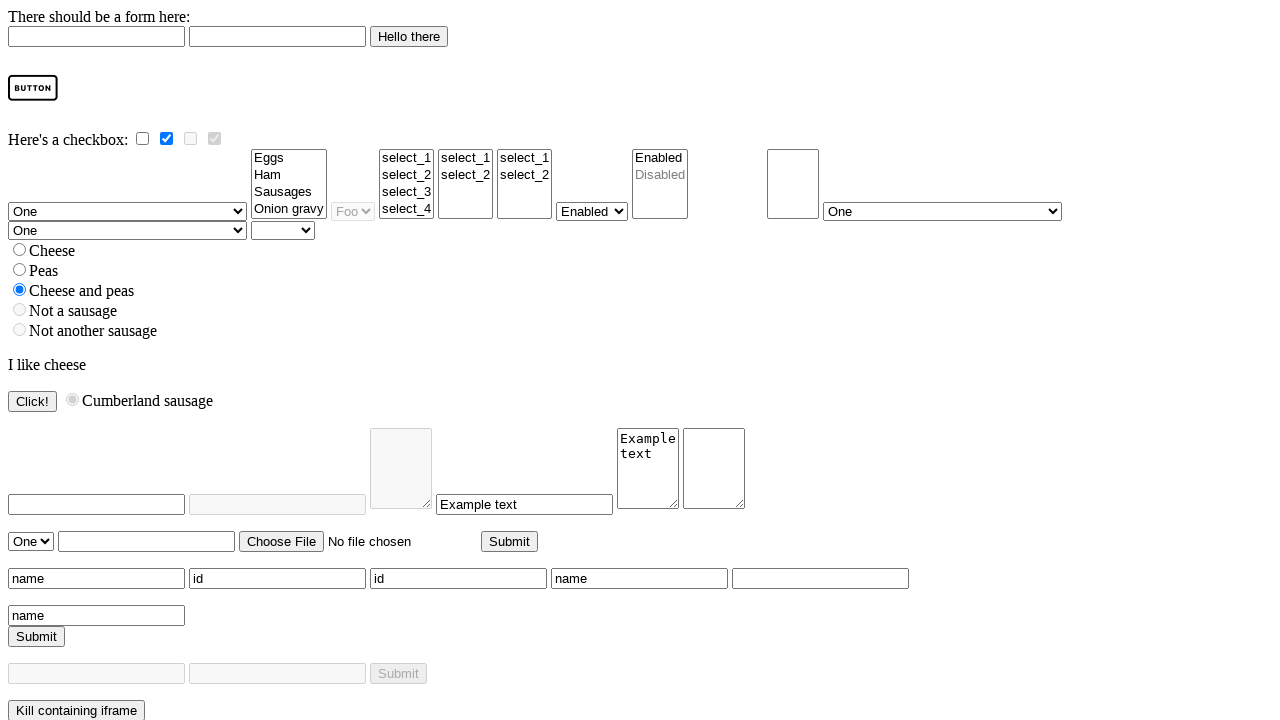

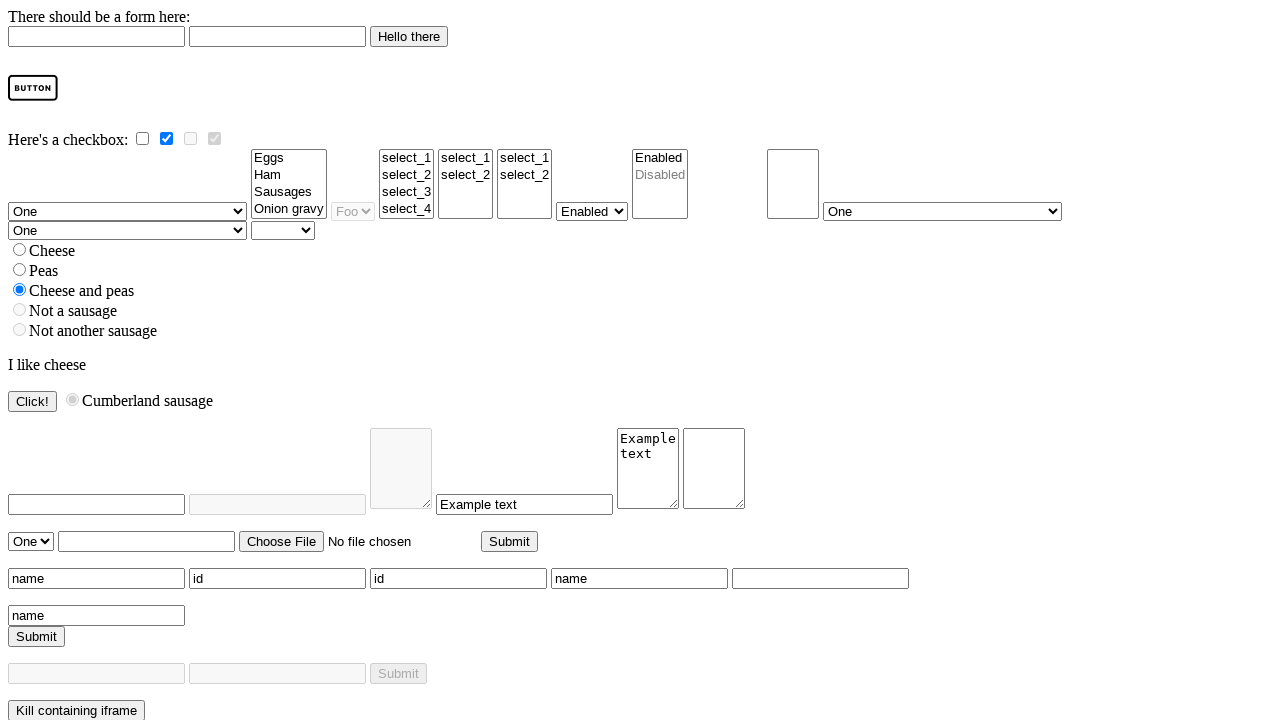